Navigates to an Automation Panda blog post about demo test sites and scrolls to the JSONPlaceholder link element on the page.

Starting URL: https://automationpanda.com/2021/12/29/want-to-practice-test-automation-try-these-demo-sites/

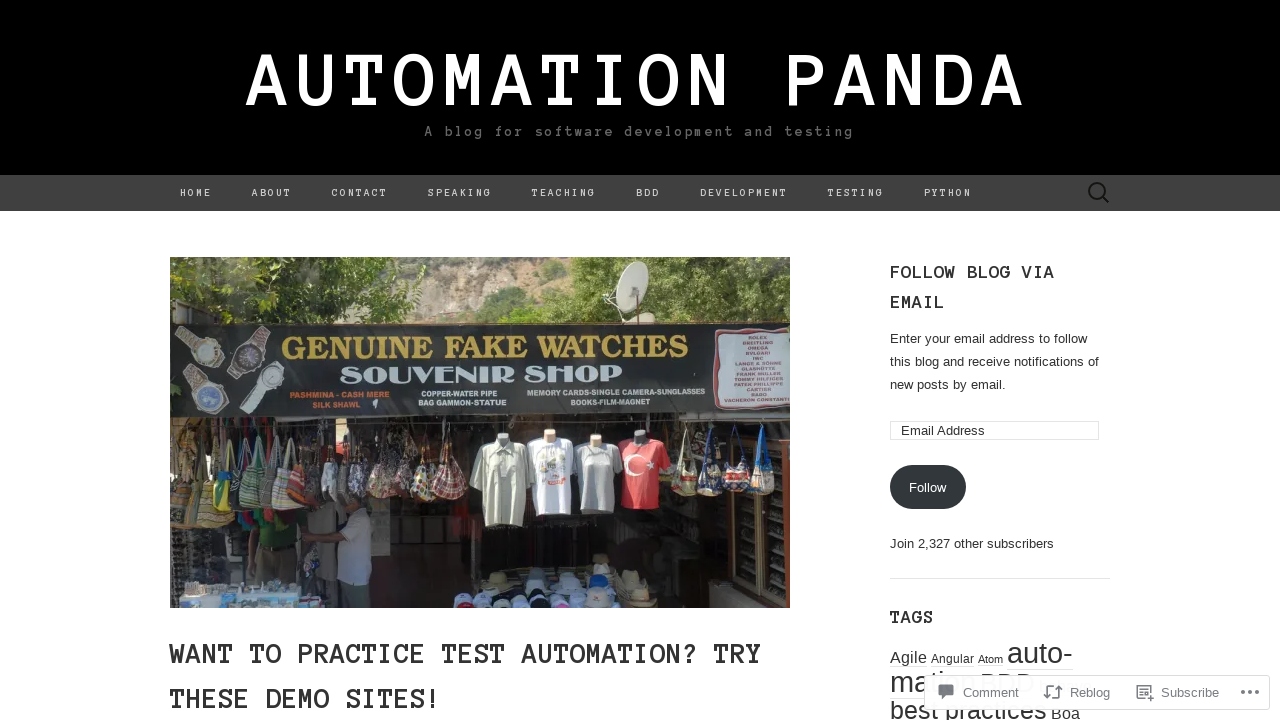

Navigated to Automation Panda blog post about demo test sites
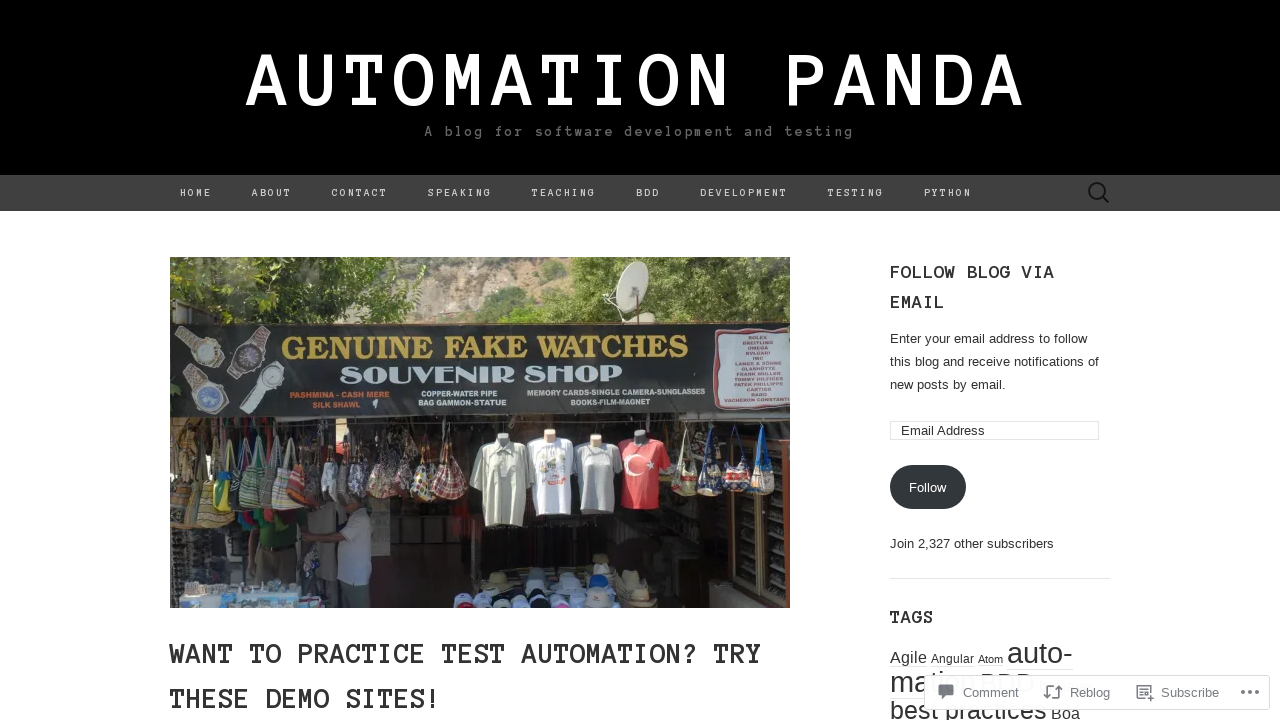

Located JSONPlaceholder link element on the page
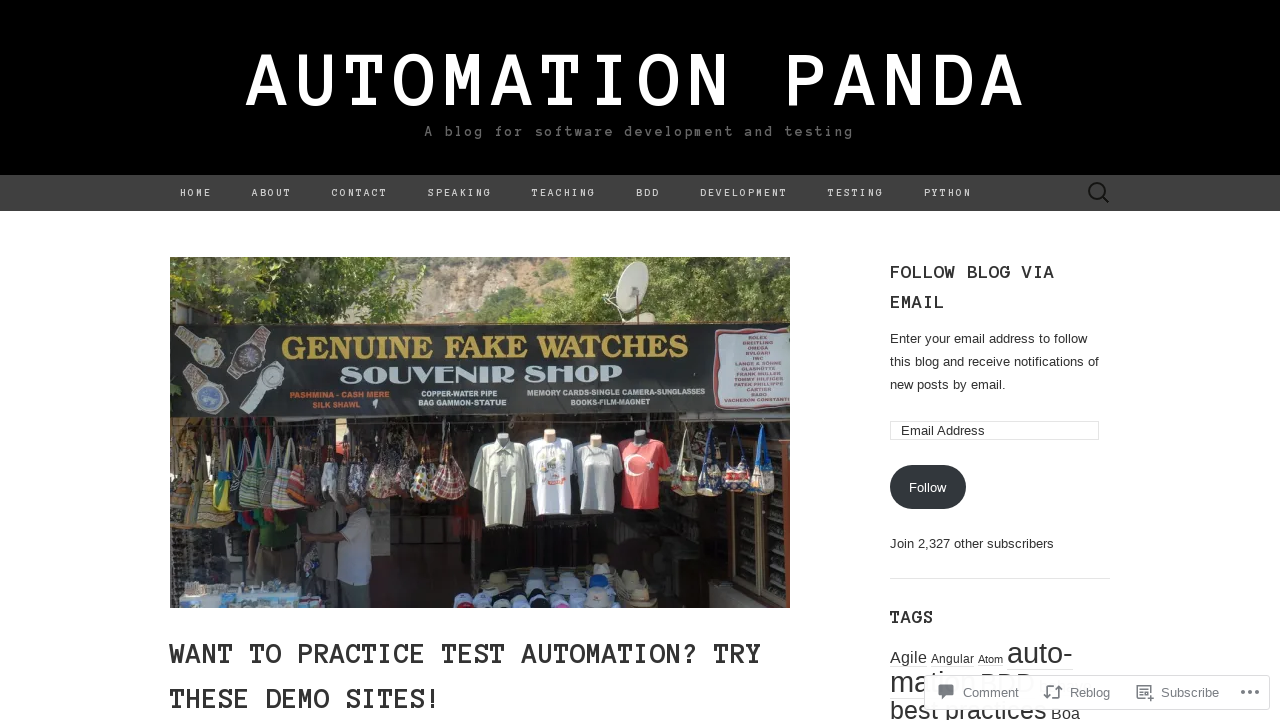

Scrolled JSONPlaceholder link element into view
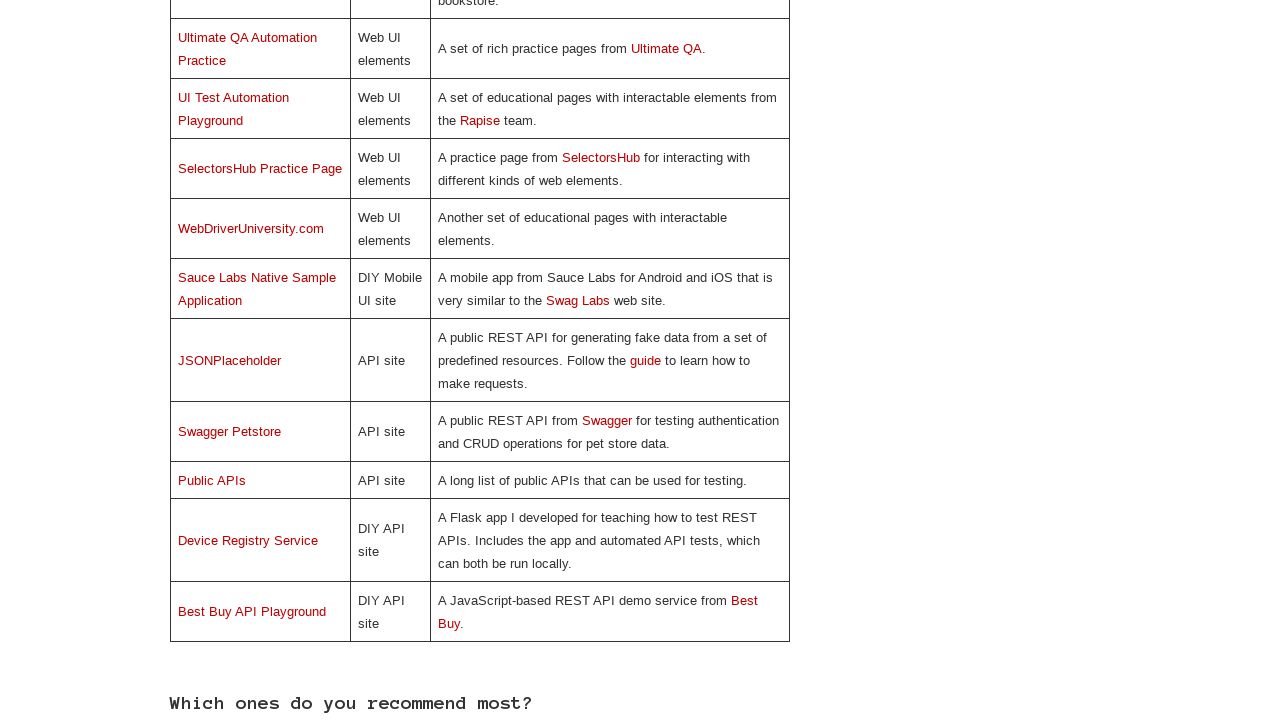

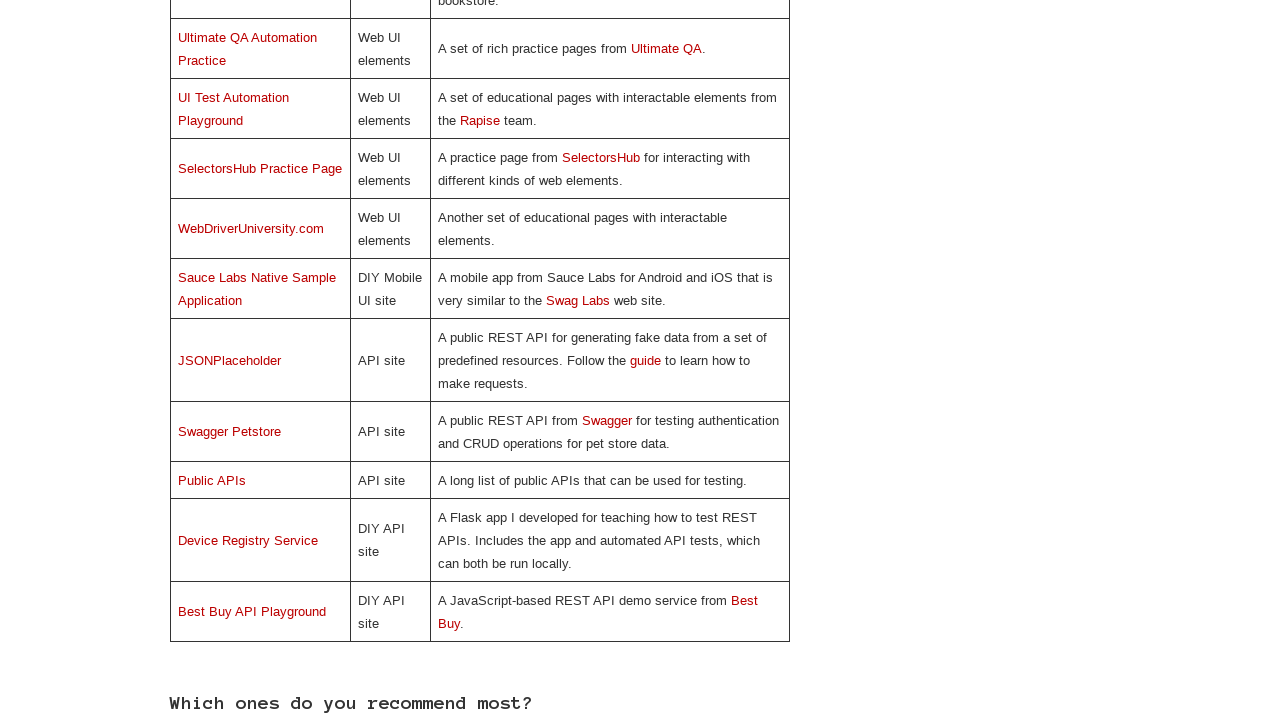